Tests drag and drop functionality on jQuery UI demo page by dragging an element onto a droppable target within an iframe

Starting URL: https://jqueryui.com/droppable

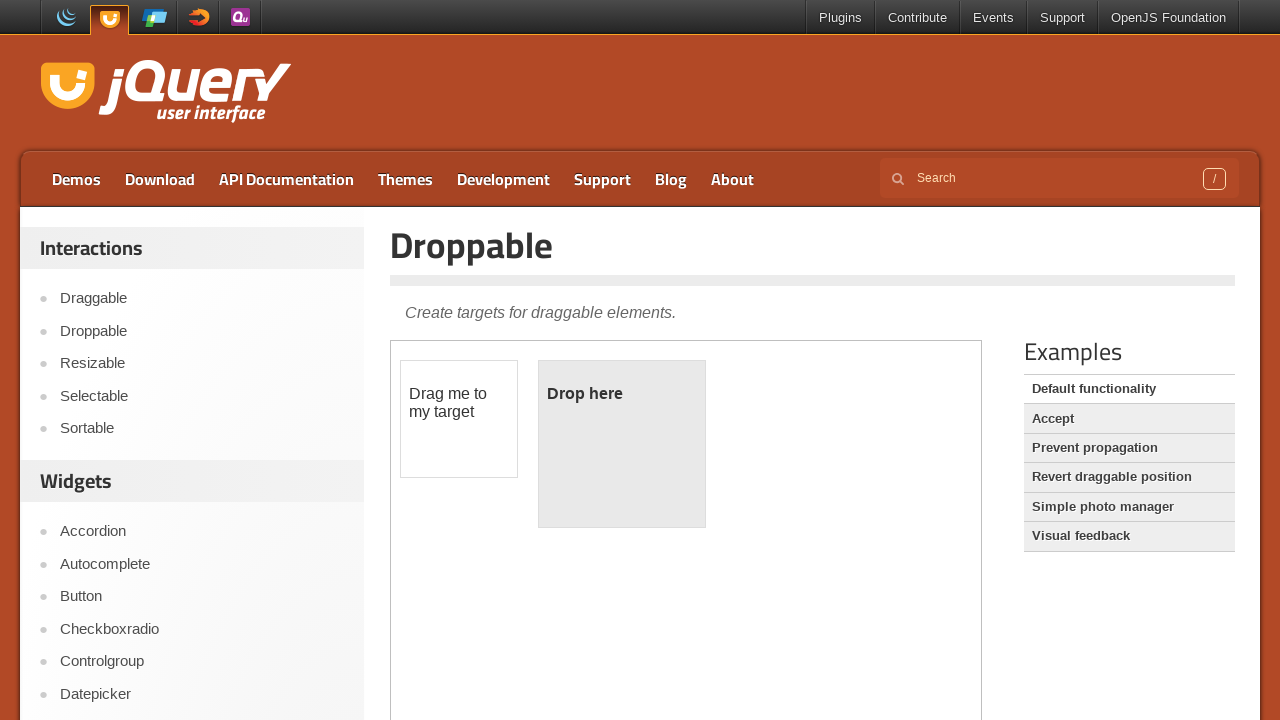

Located iframe containing drag and drop demo
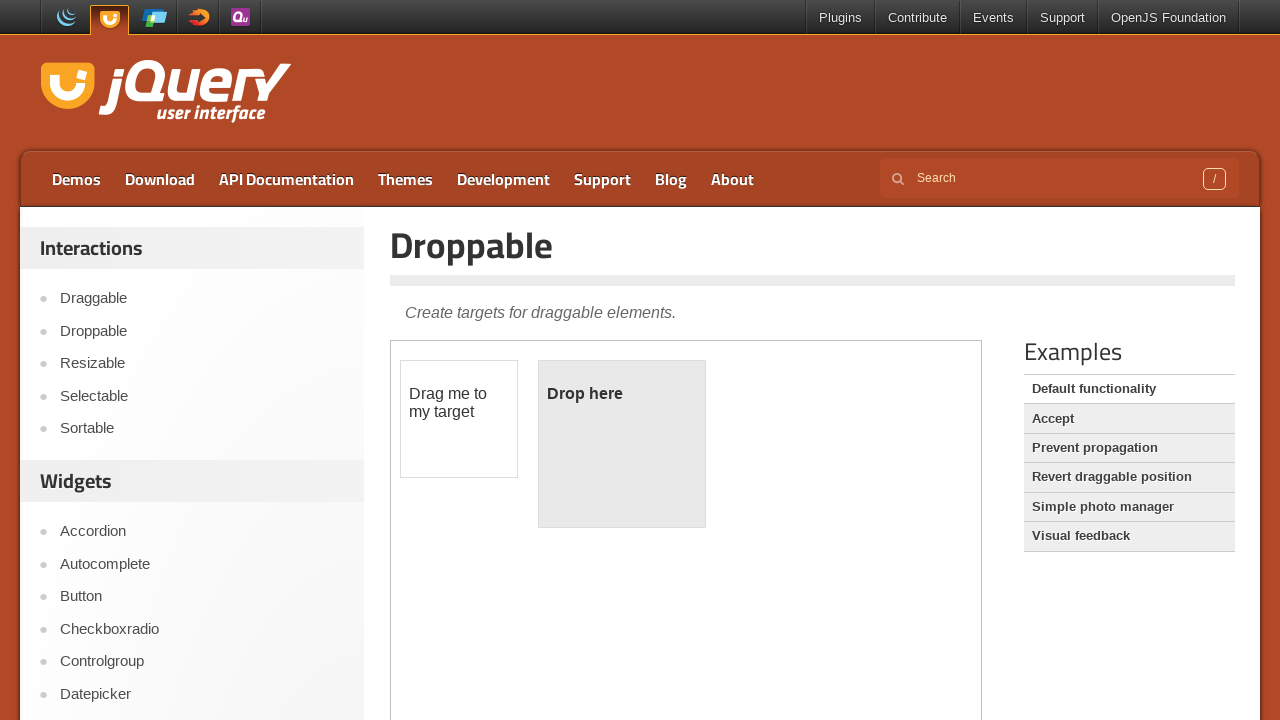

Located draggable element within iframe
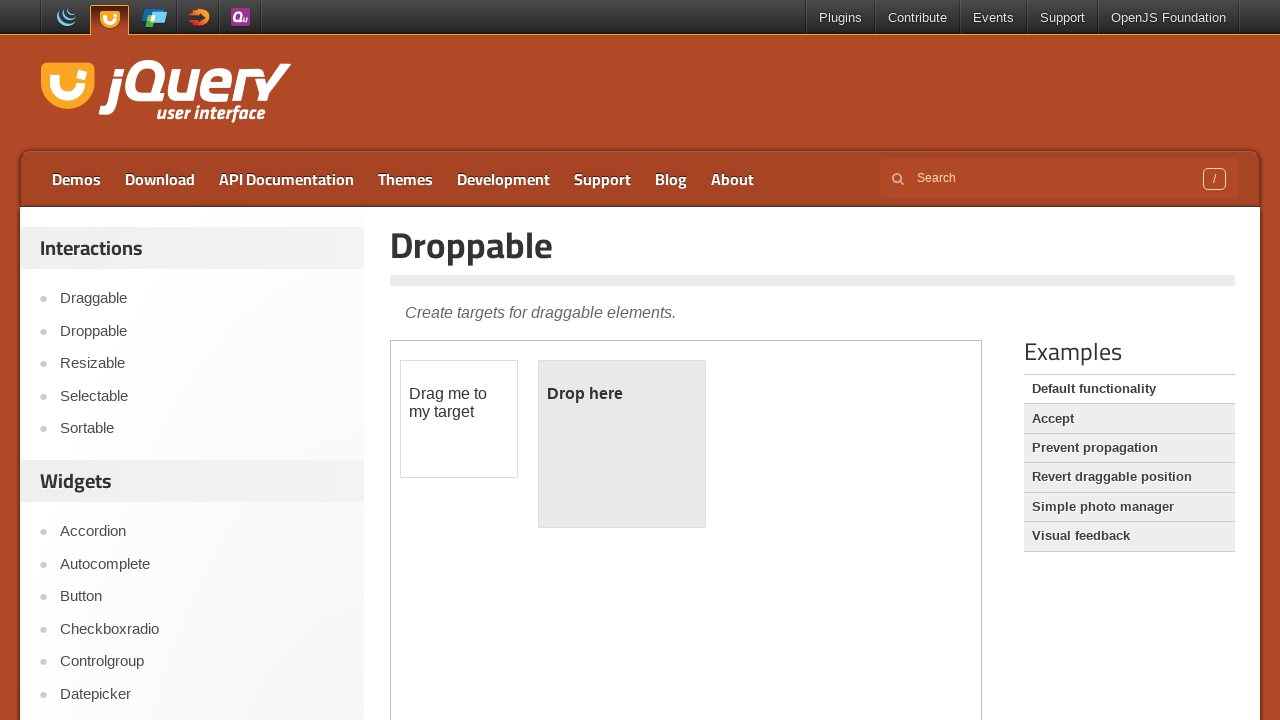

Located droppable target element within iframe
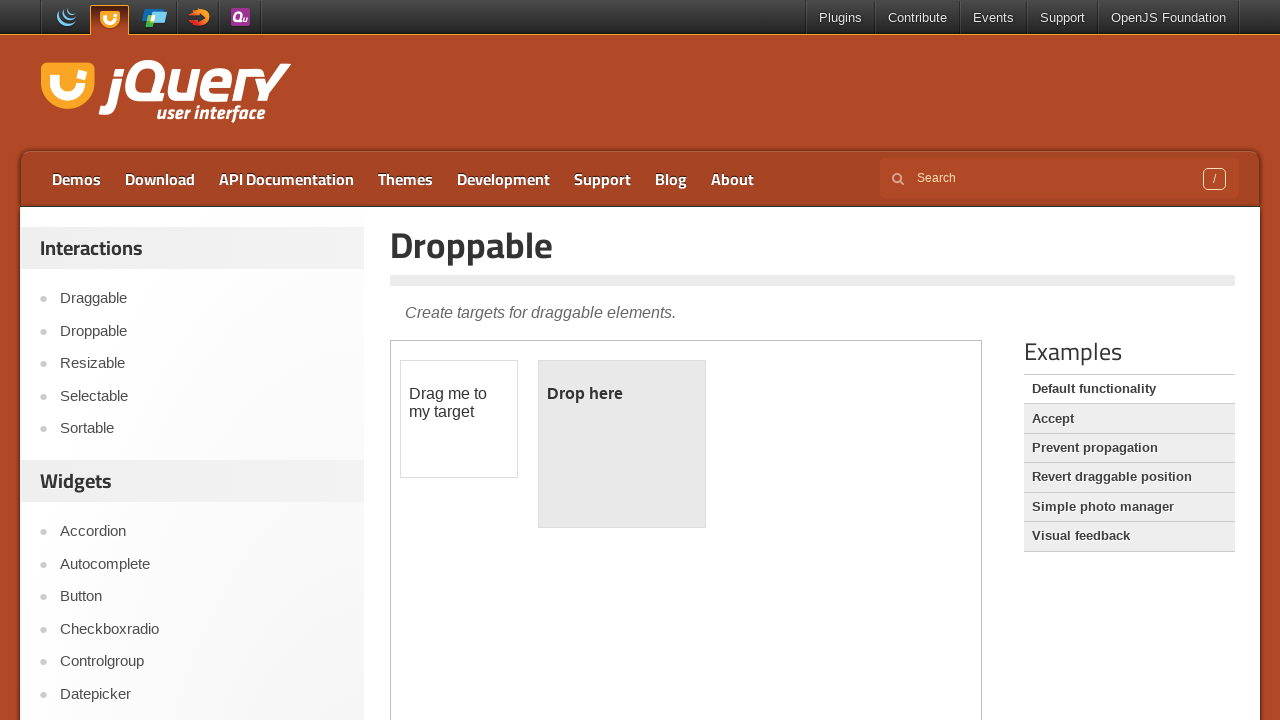

Dragged element onto droppable target at (622, 444)
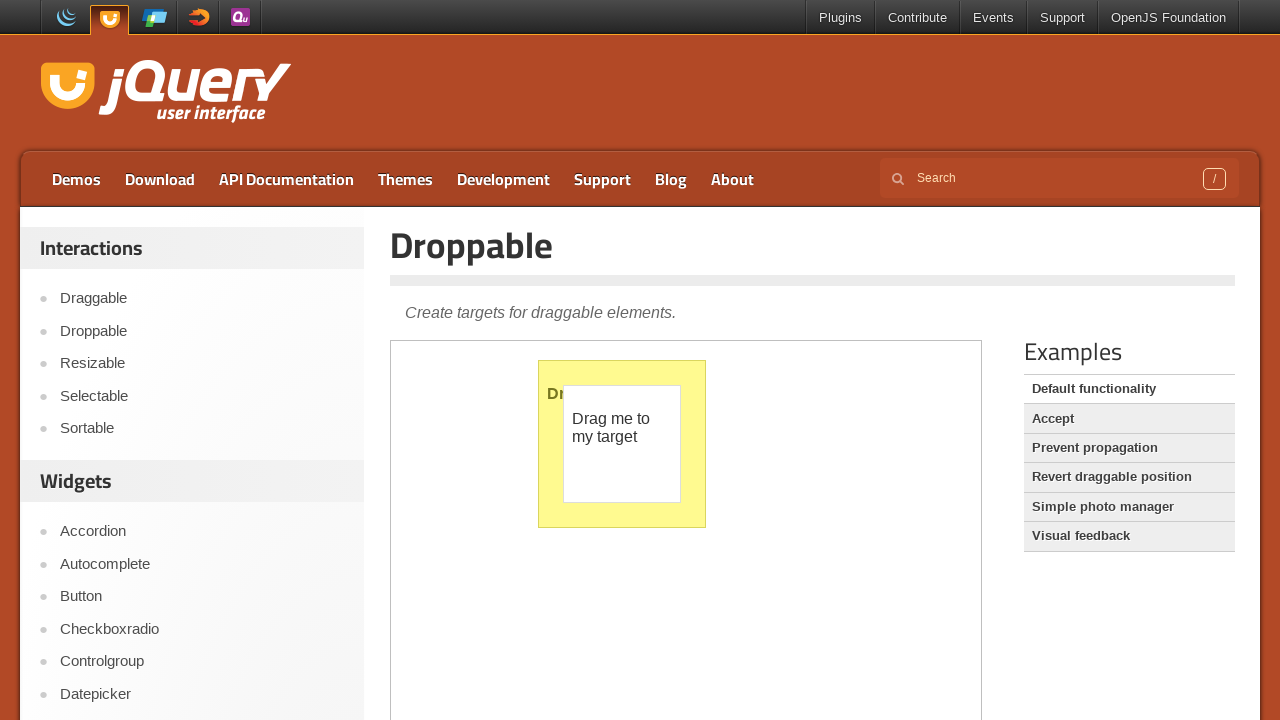

Verified drop was successful - droppable element now shows 'Dropped!' text
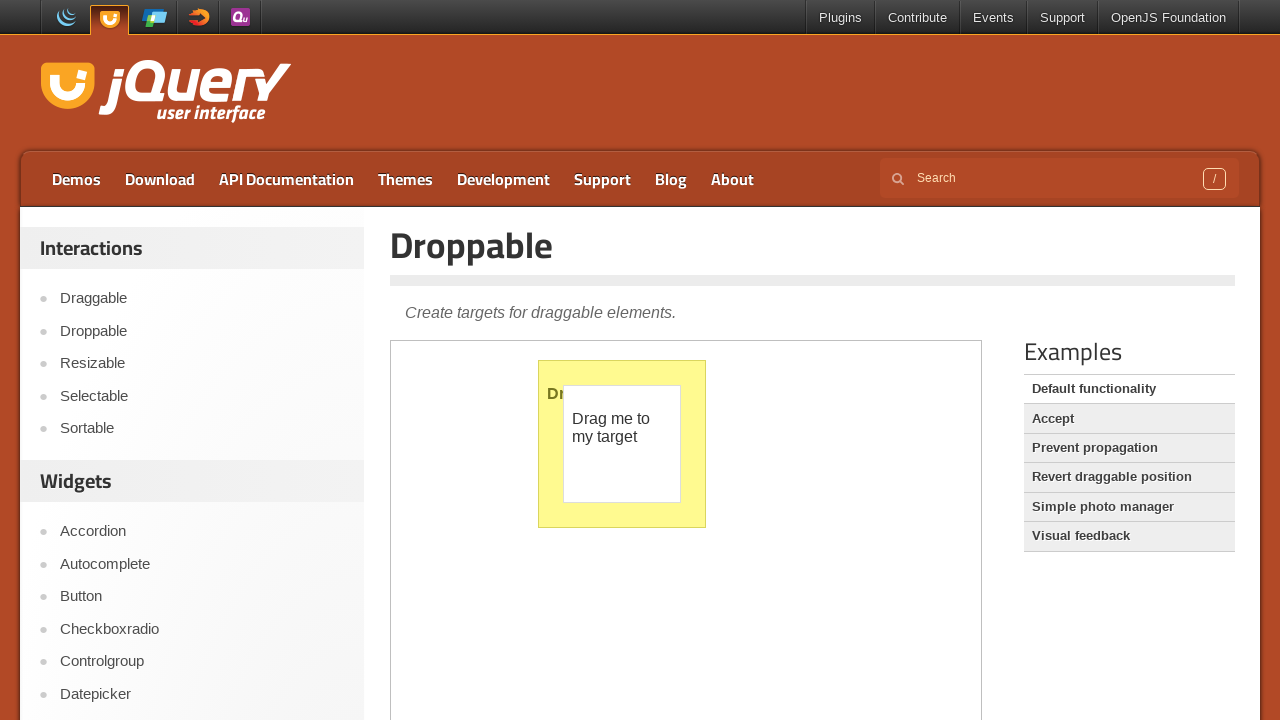

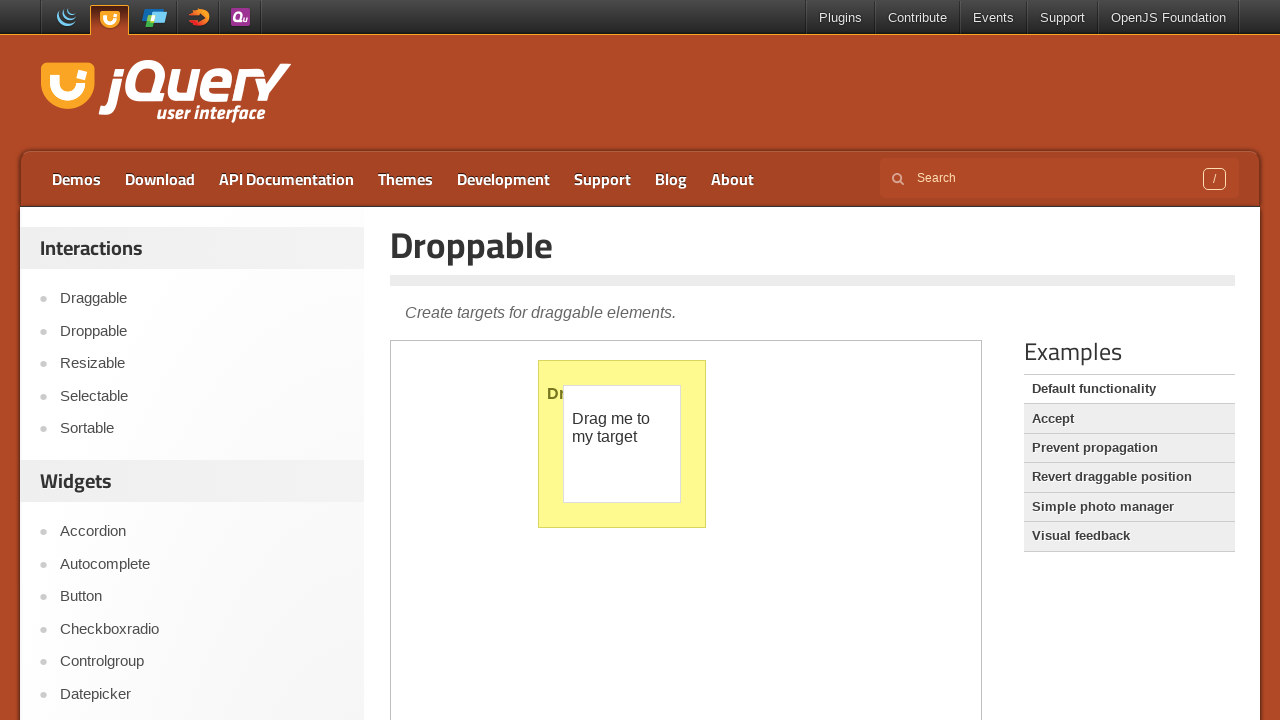